Tests AJAX functionality by clicking a button and waiting for dynamically loaded content (h1 and h3 elements) to appear on the page

Starting URL: https://v1.training-support.net/selenium/ajax

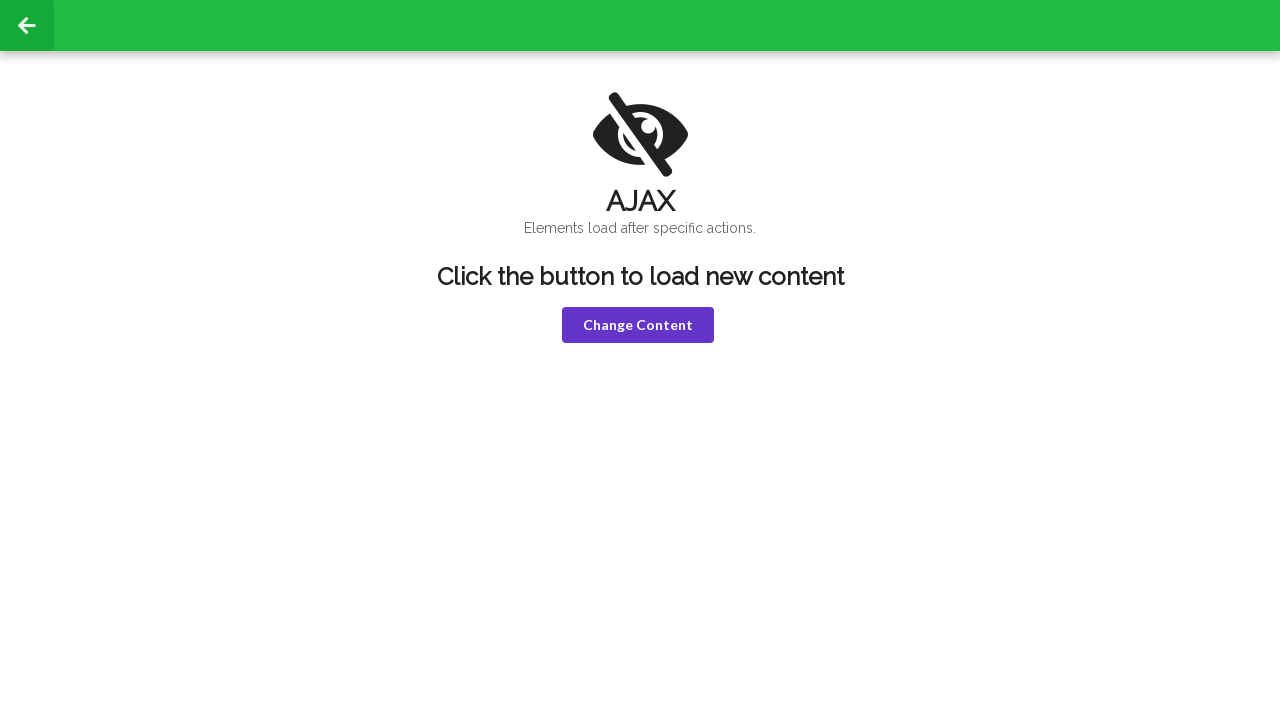

Clicked the violet button to trigger AJAX request at (638, 325) on button.violet
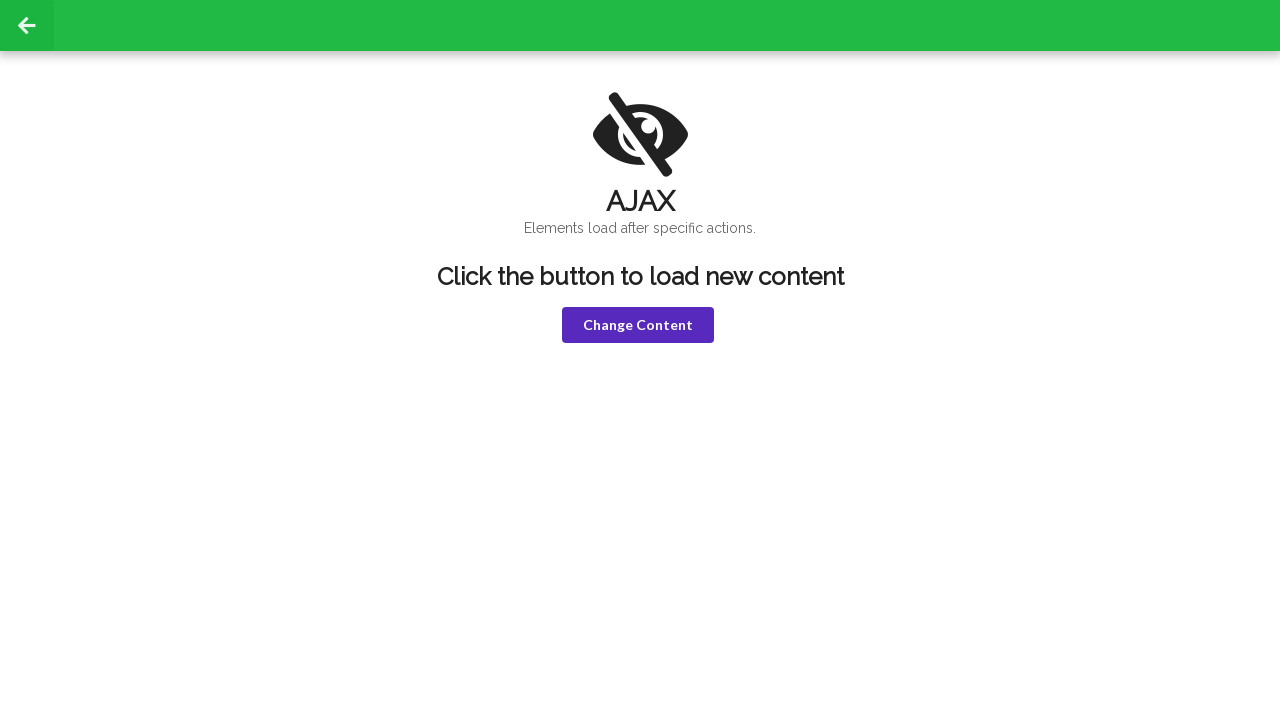

h1 element became visible after AJAX load
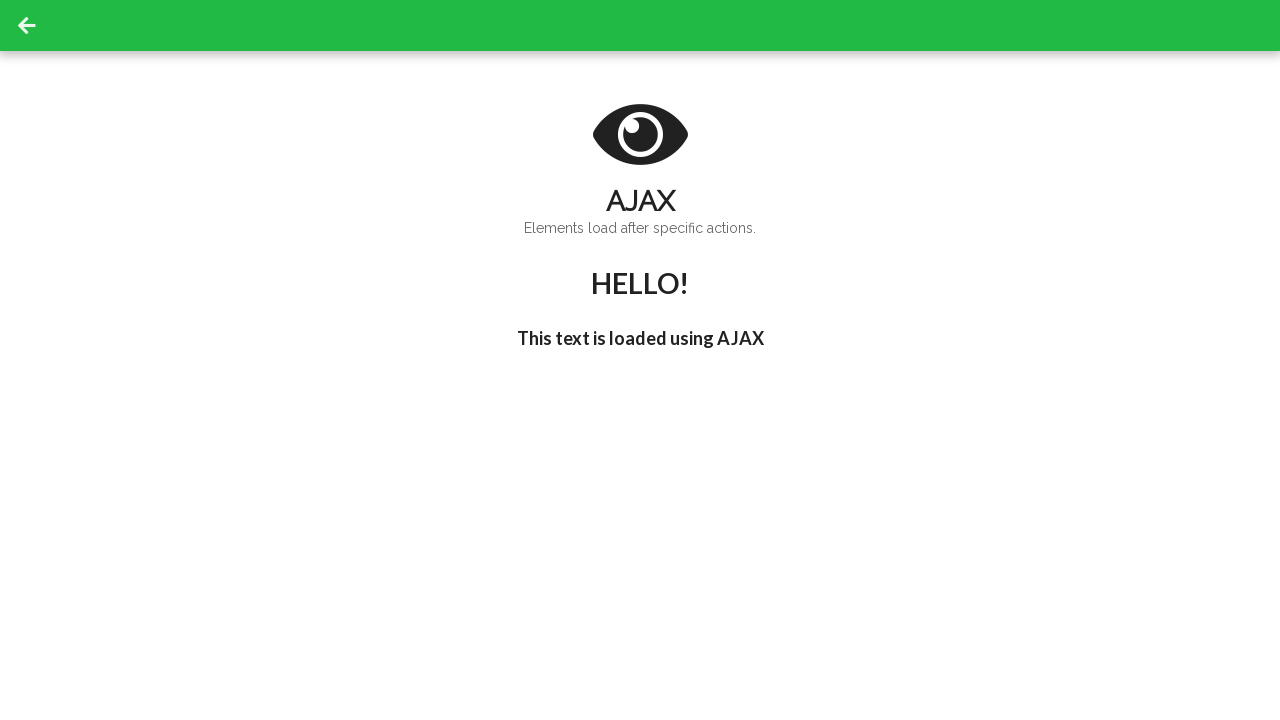

Delayed text 'I'm late!' appeared in h3 element
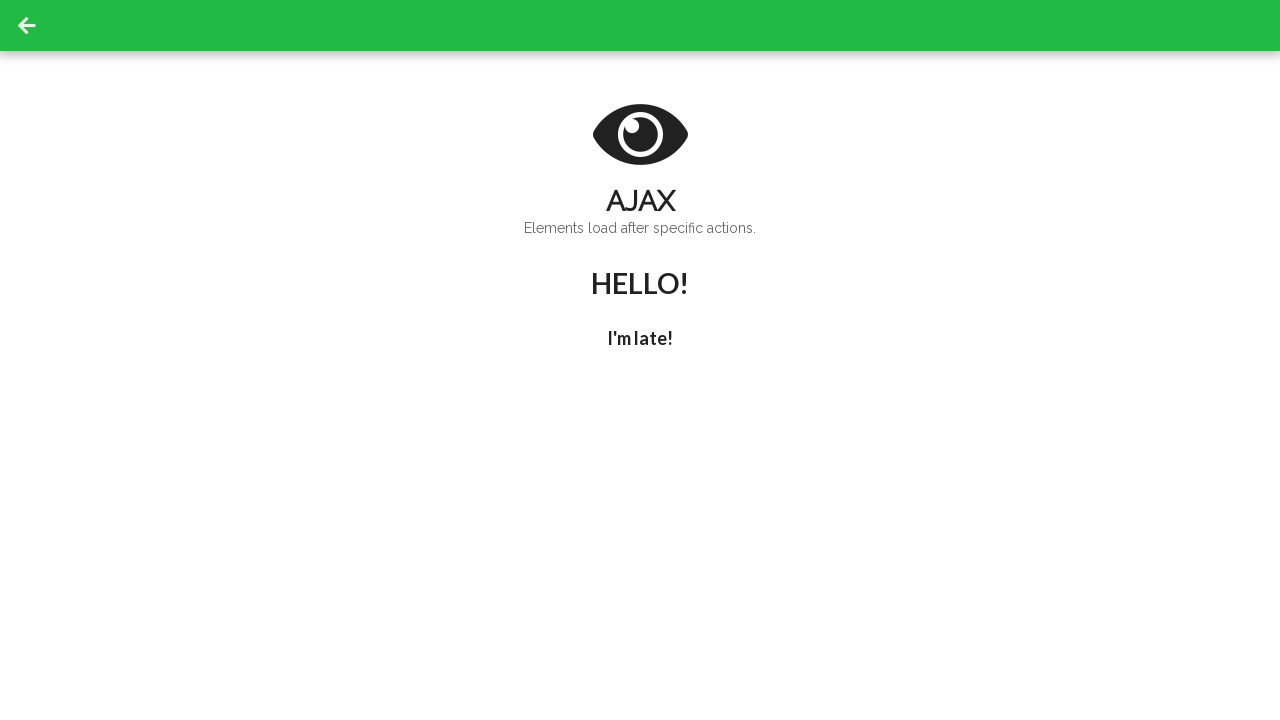

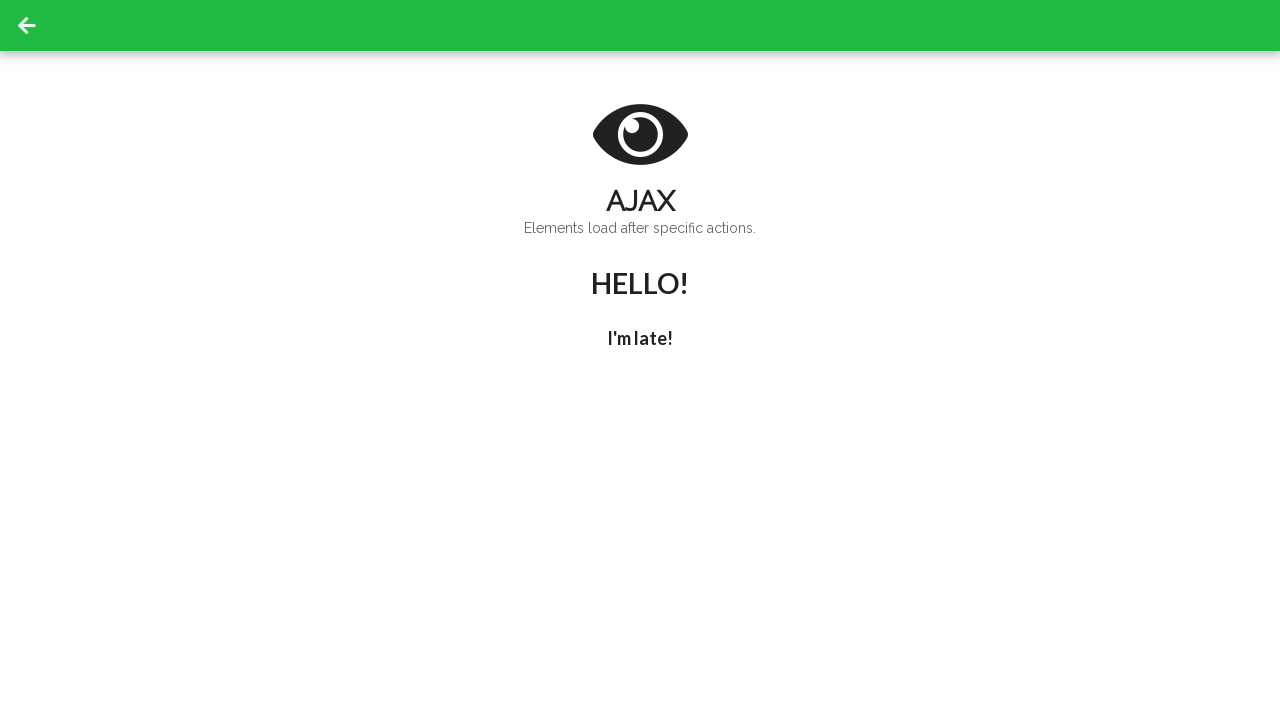